Tests iframe handling by switching to a frame and entering text into an input field within that frame

Starting URL: https://ui.vision/demo/webtest/frames/

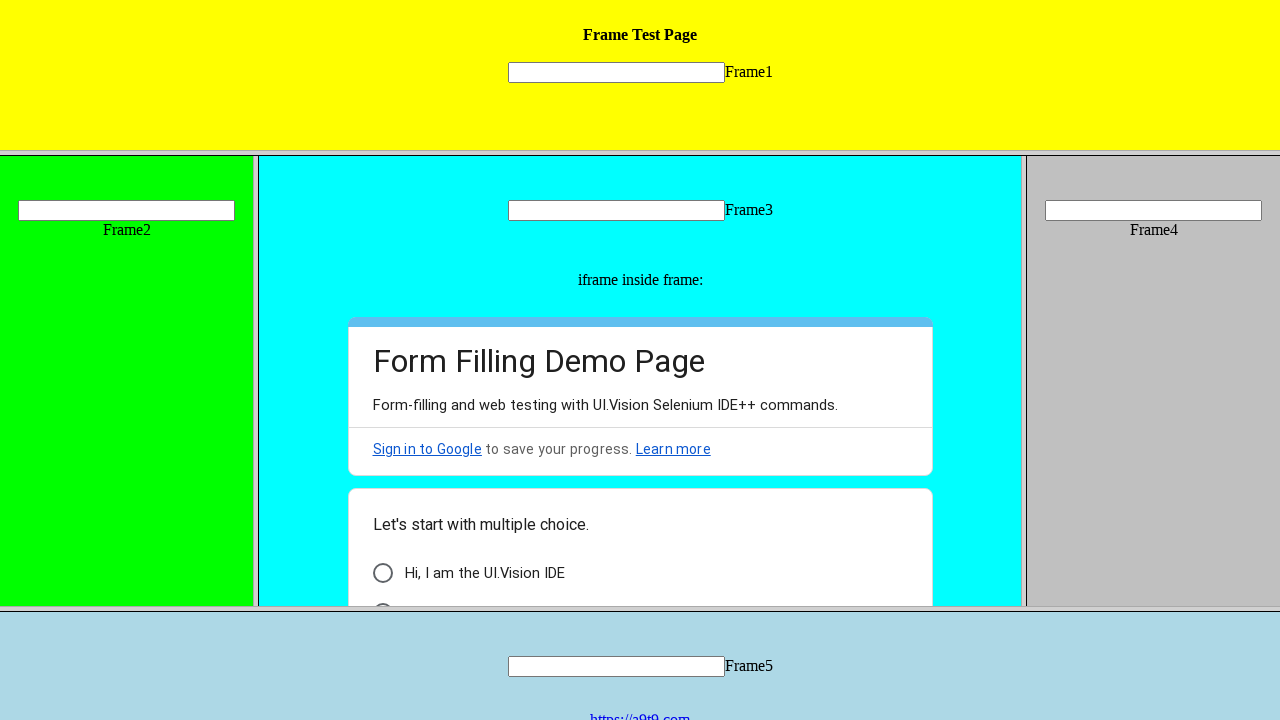

Located iframe with src='frame_1.html'
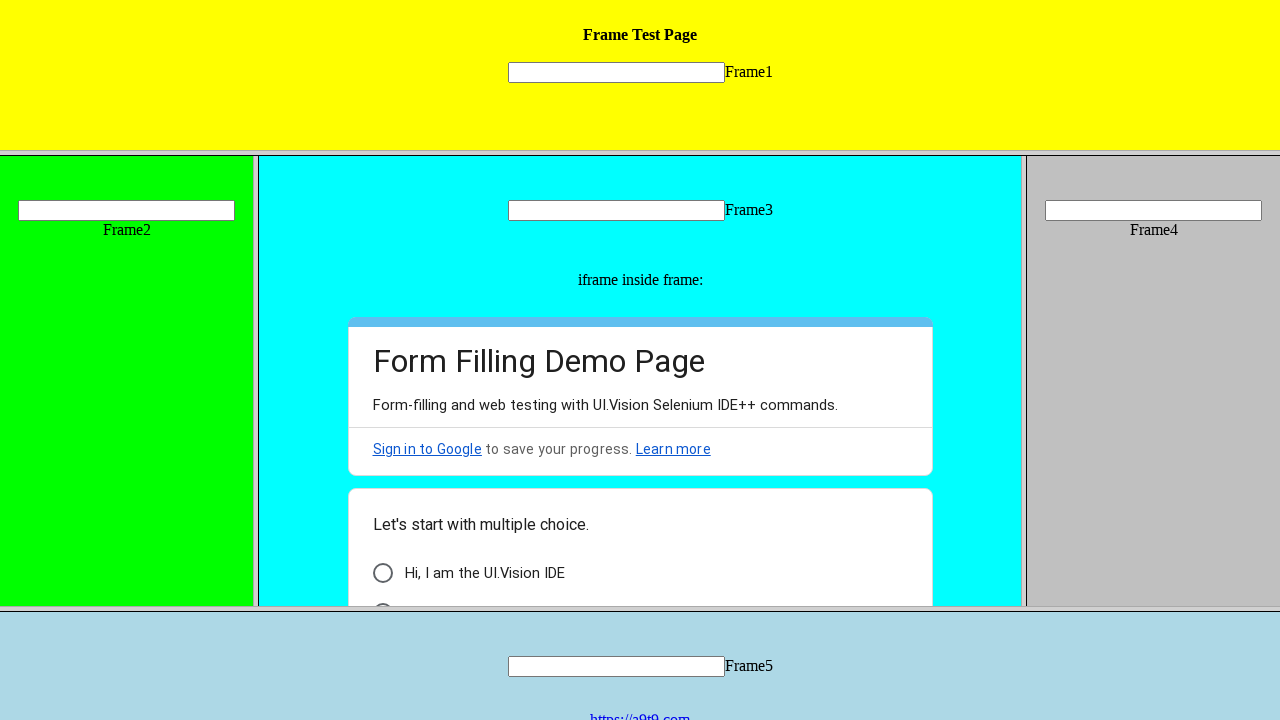

Entered 'This is First frame' into text input field within iframe on frame[src='frame_1.html'] >> internal:control=enter-frame >> input[name='mytext1
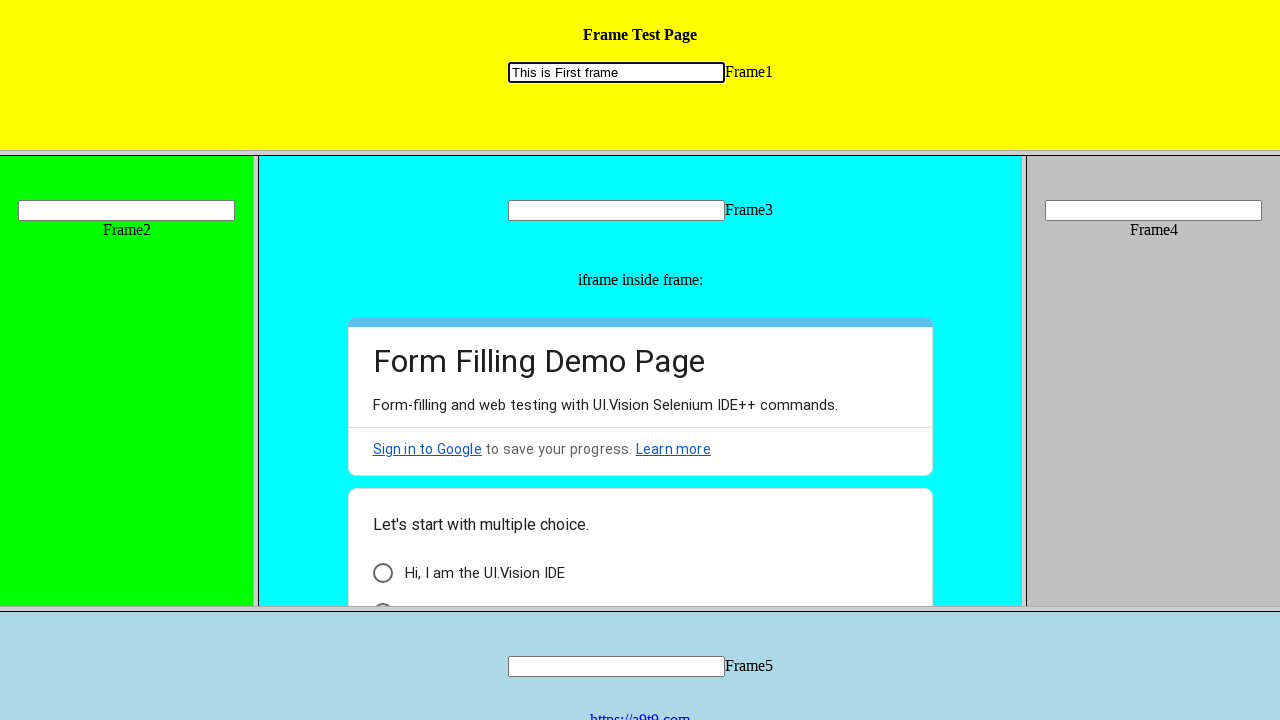

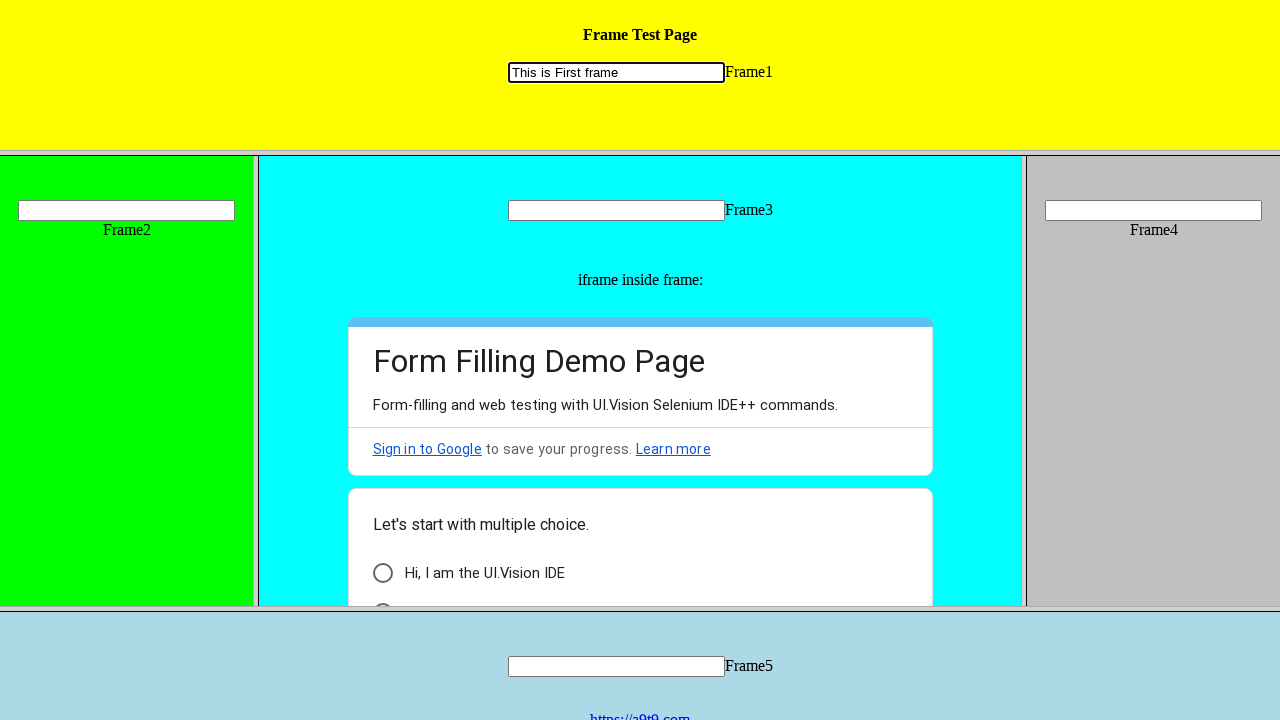